Tests dynamic dropdown functionality by selecting an origin station (Bangalore/BLR) and a destination station (Chennai/MAA) from cascading dropdowns on a flight booking practice page.

Starting URL: https://rahulshettyacademy.com/dropdownsPractise/

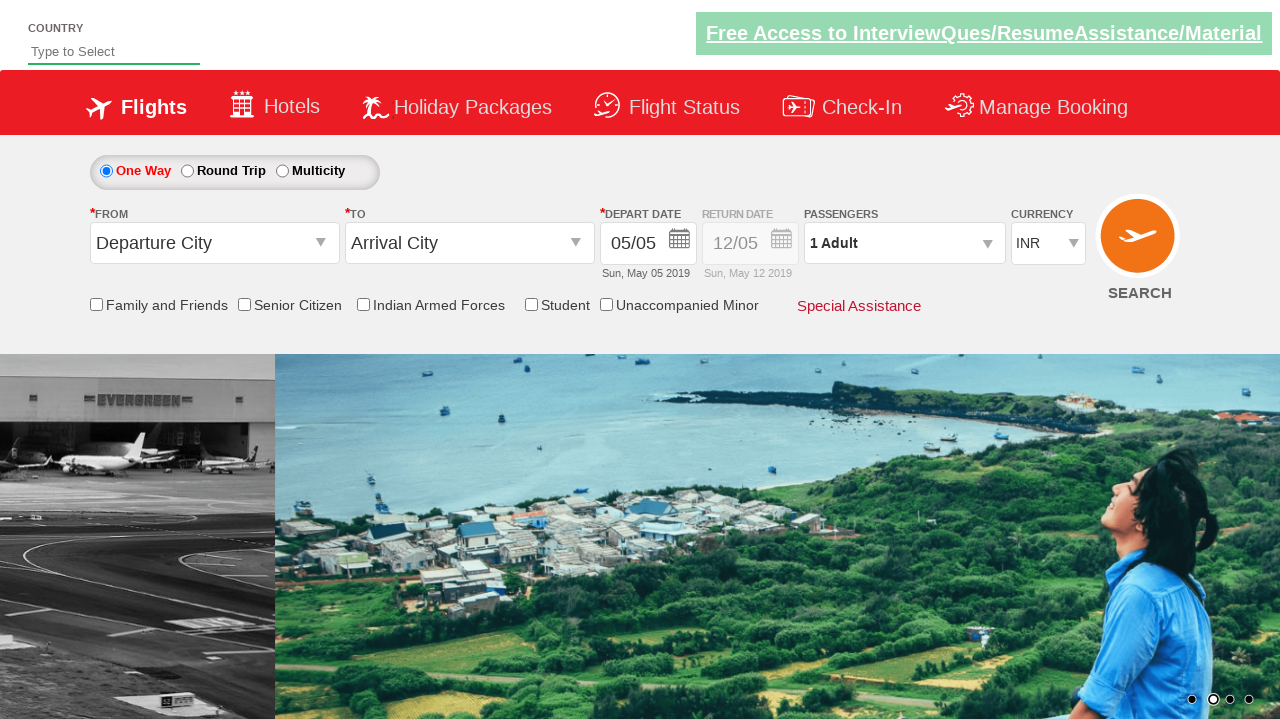

Clicked on the origin station dropdown to open it at (214, 243) on input#ctl00_mainContent_ddl_originStation1_CTXT
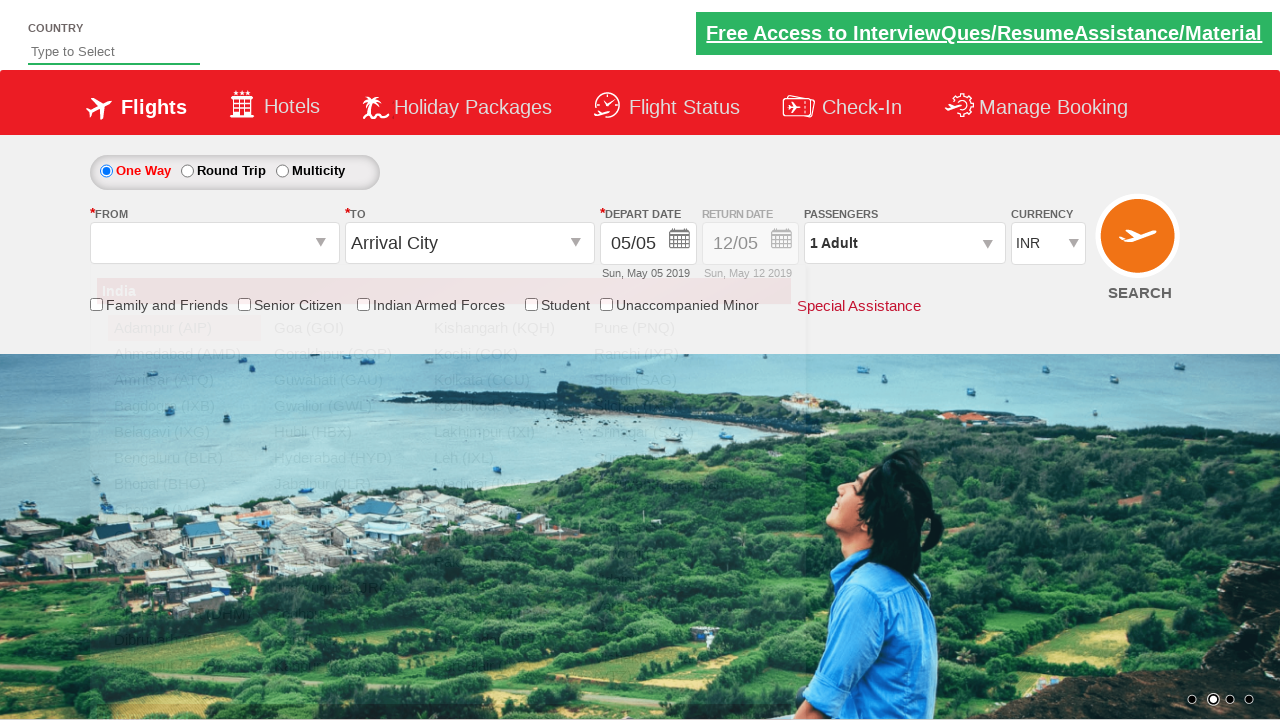

Selected Bangalore (BLR) as the origin station at (184, 458) on a[value='BLR']
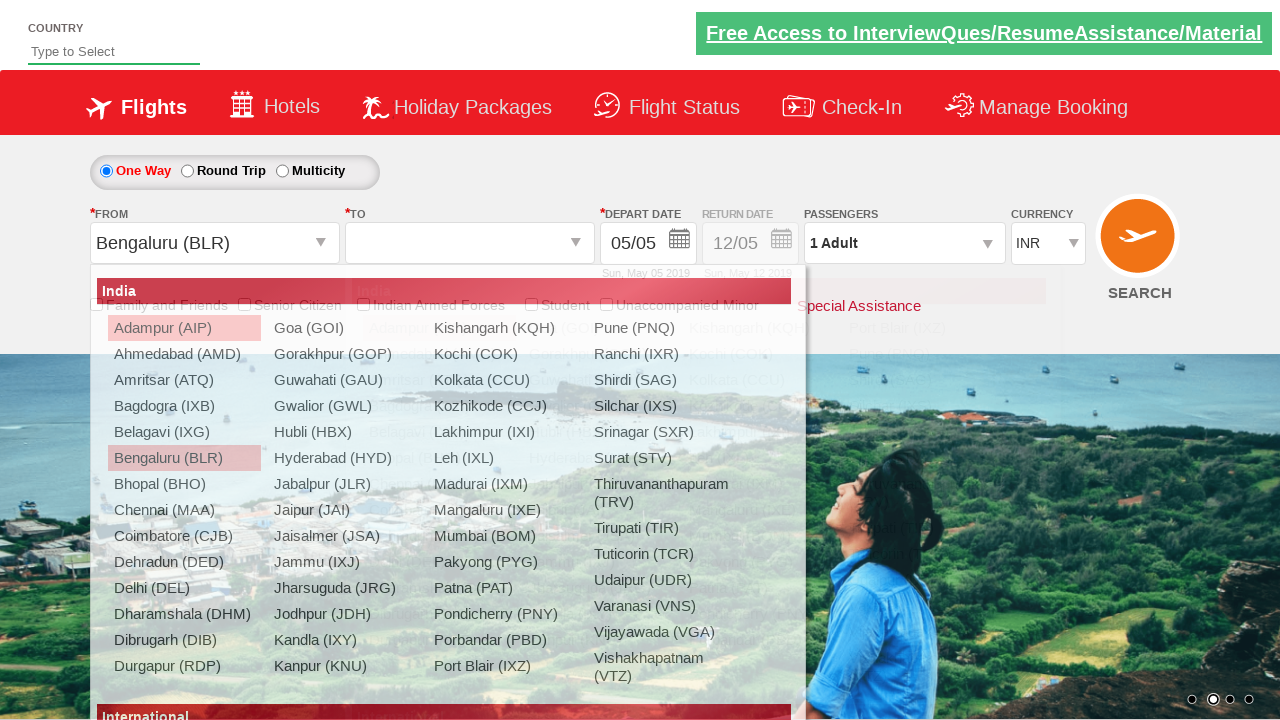

Waited for destination dropdown to be ready
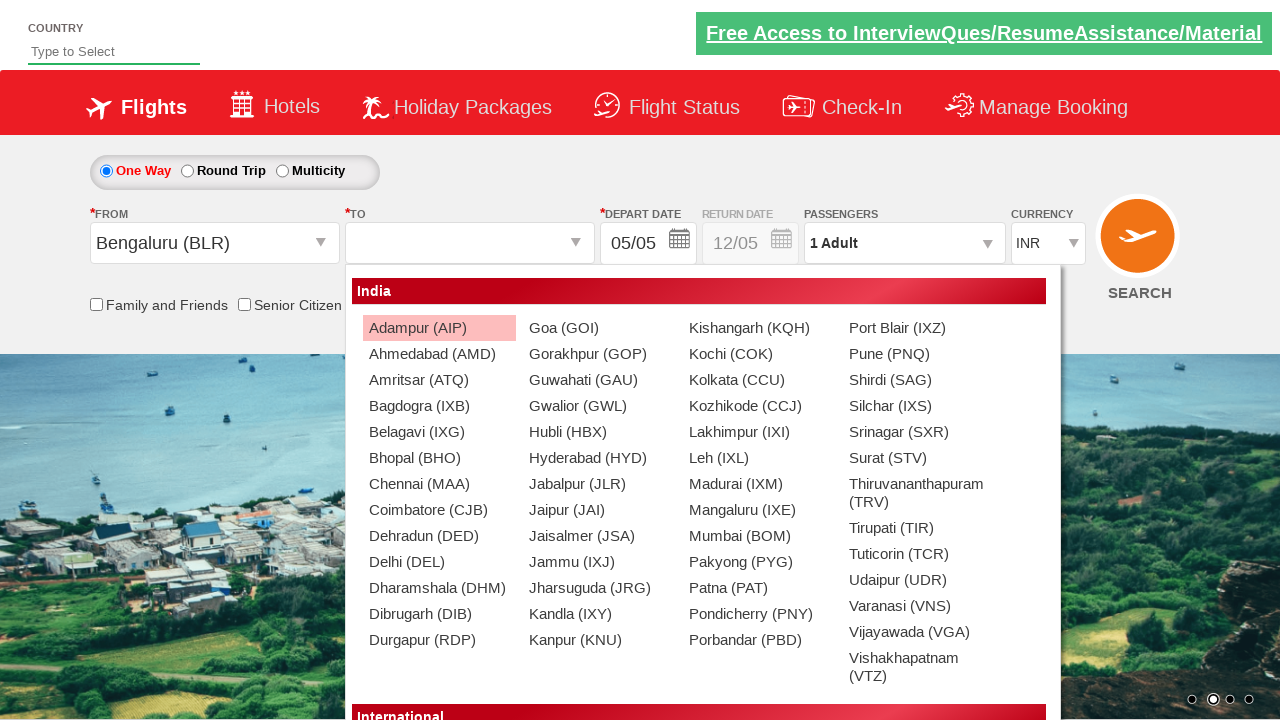

Selected Chennai (MAA) as the destination station at (439, 484) on (//a[@value='MAA'])[2]
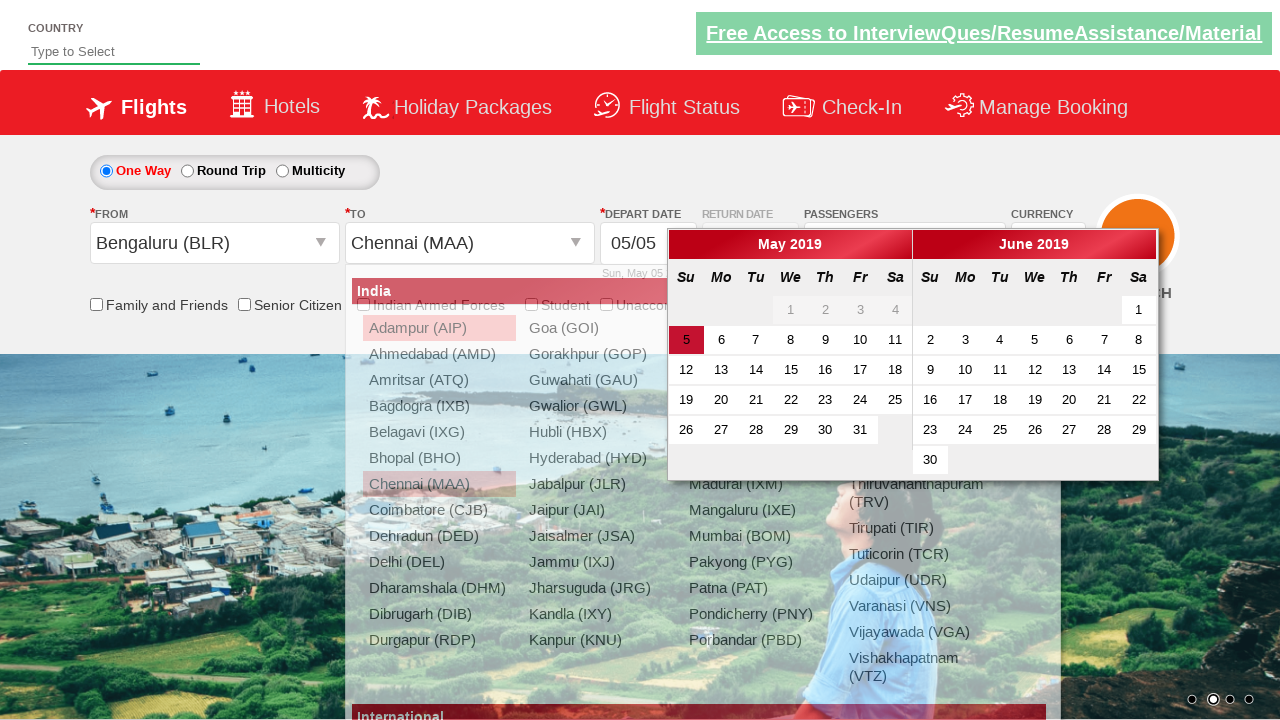

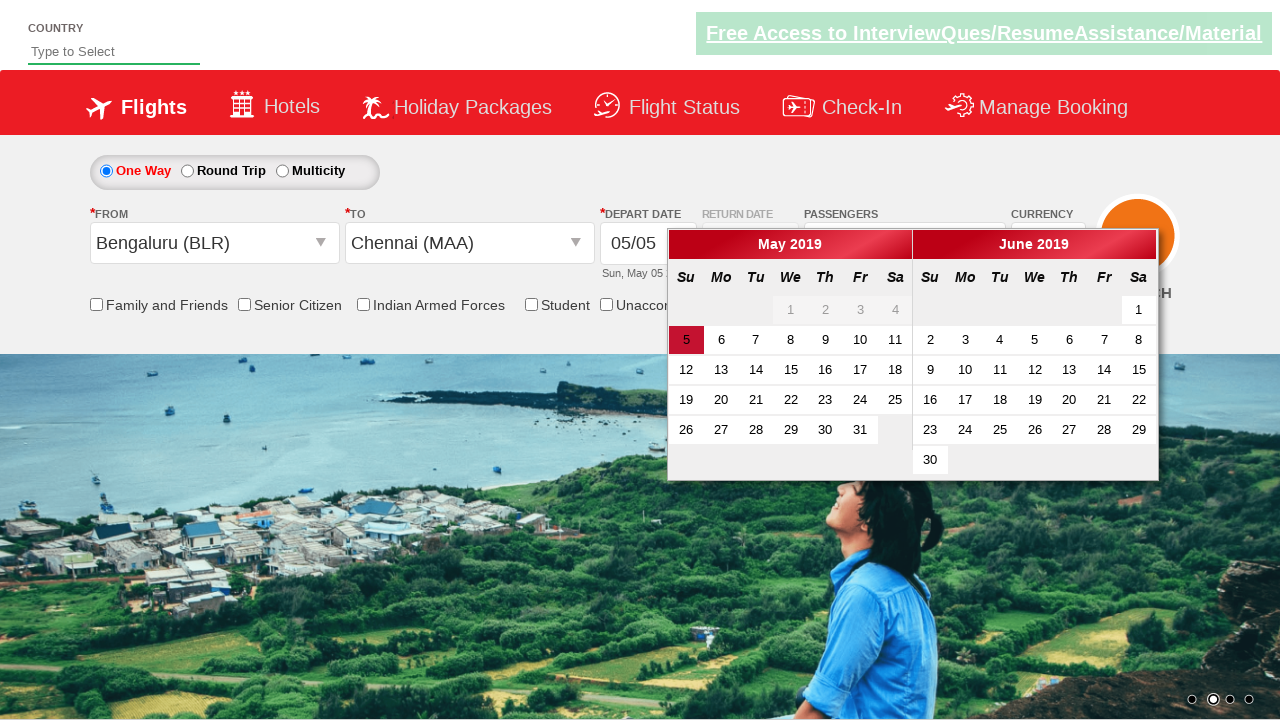